Tests dynamic element properties using explicit waits, verifying elements become clickable or visible before interacting with them

Starting URL: https://demoqa.com/dynamic-properties

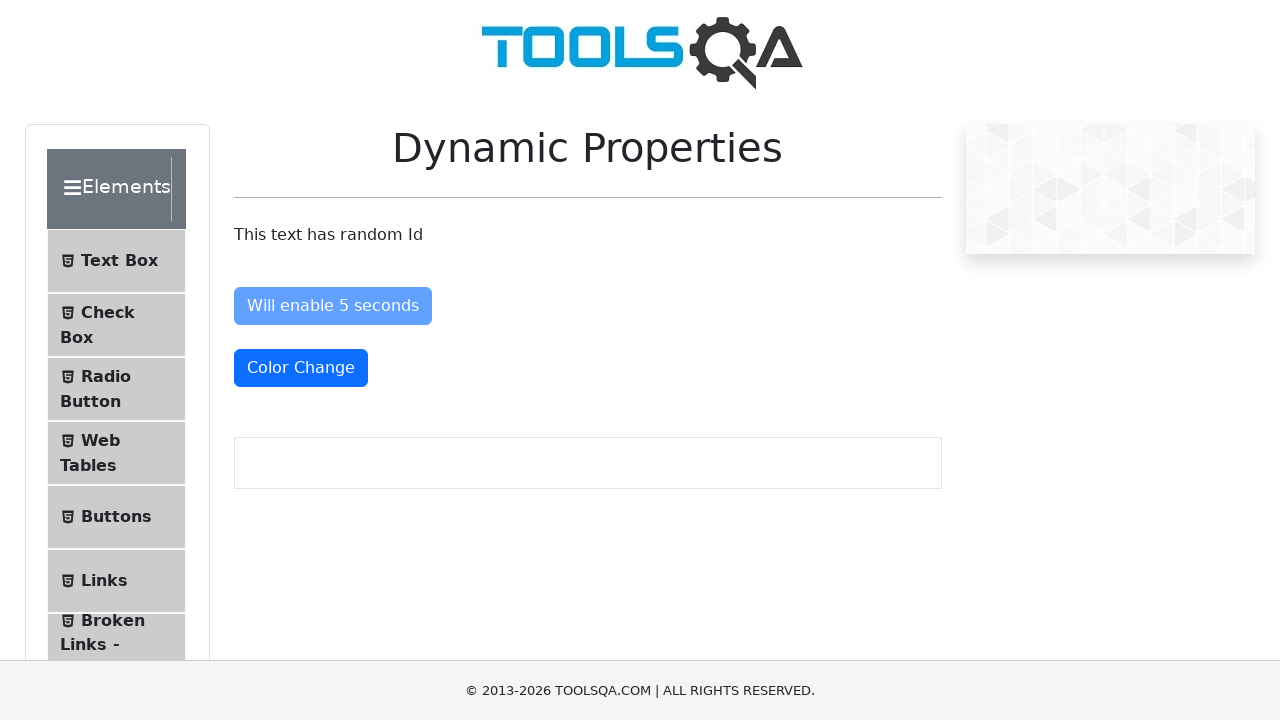

Waited for text element with random ID to be present
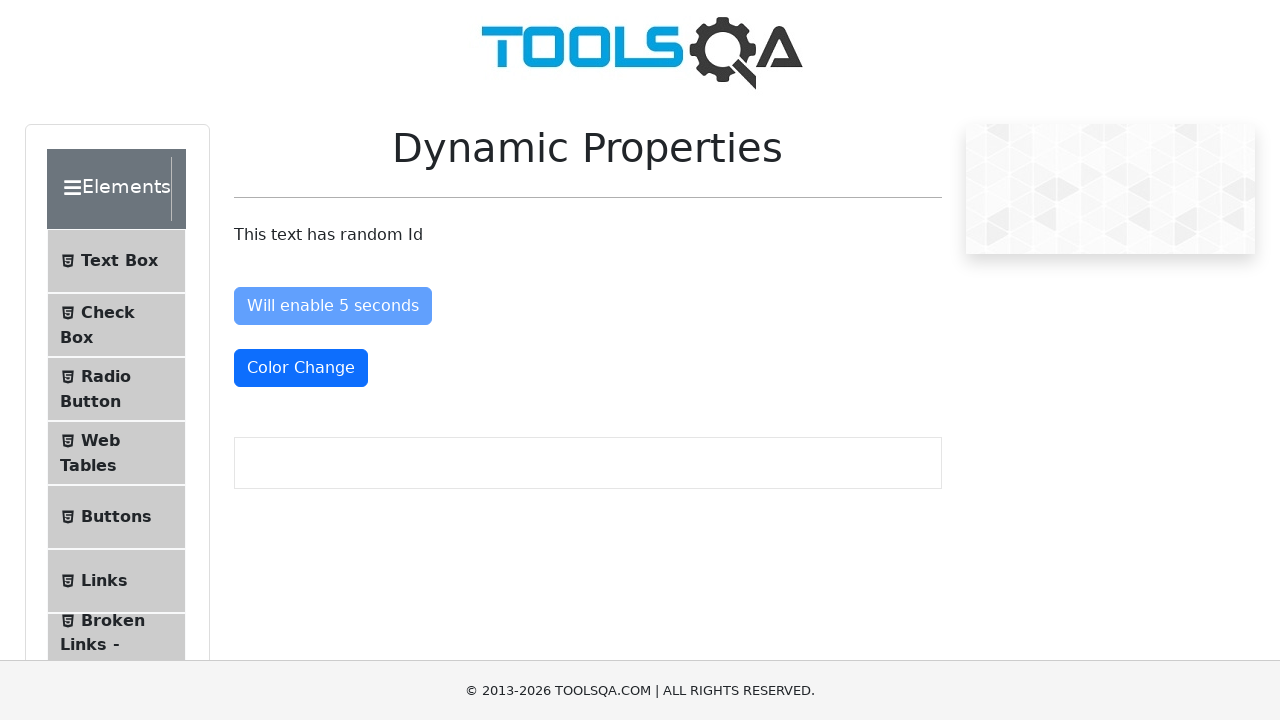

Waited for Enable After button to be attached to DOM
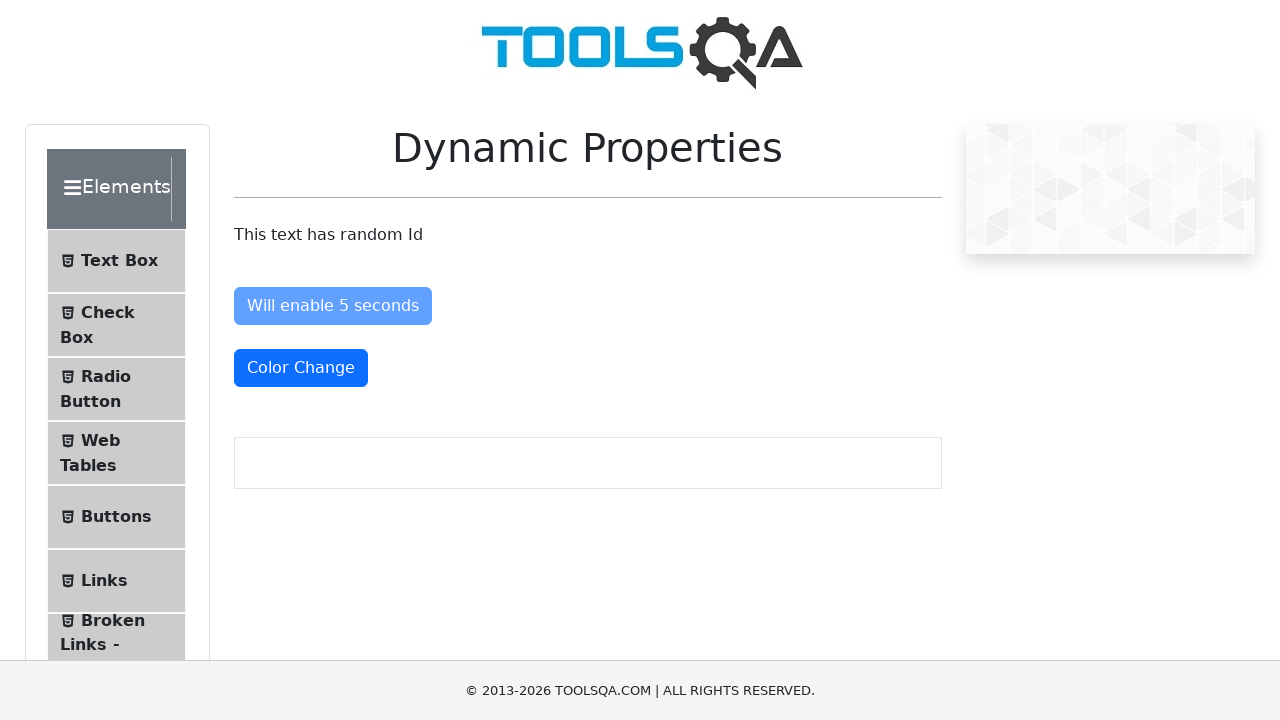

Waited for Enable After button to become enabled
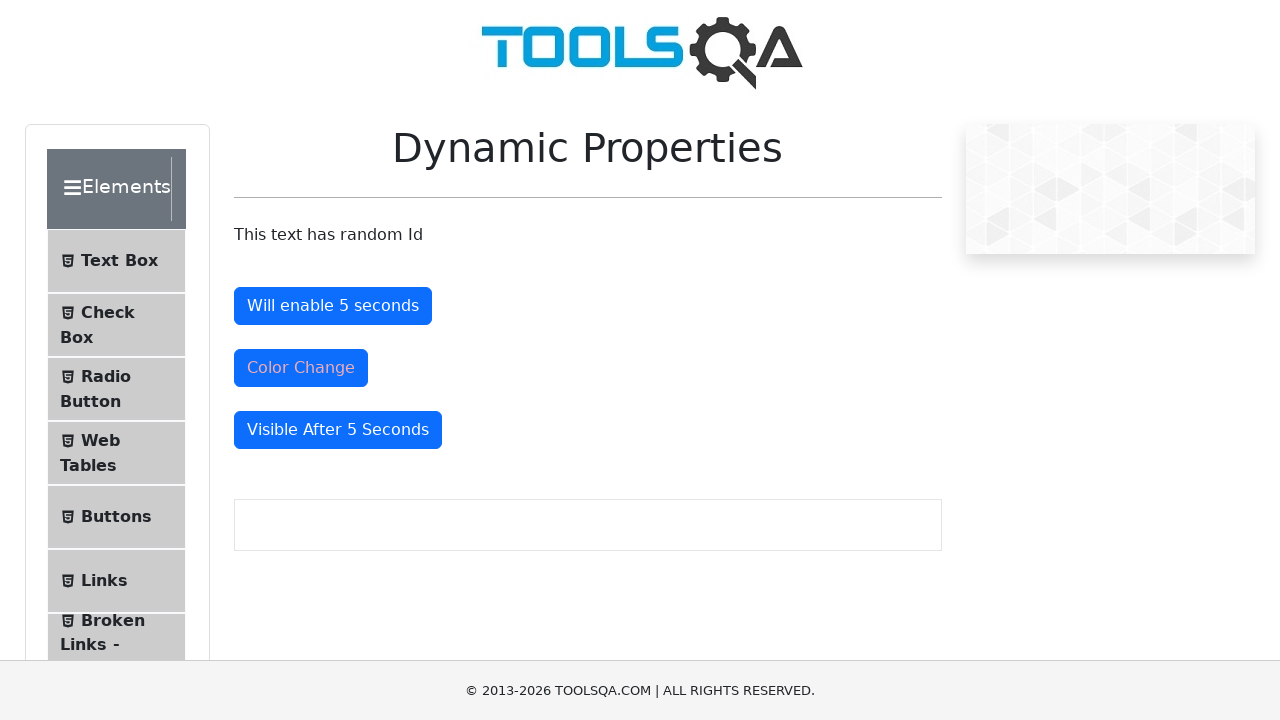

Clicked the Enable After button at (333, 306) on #enableAfter
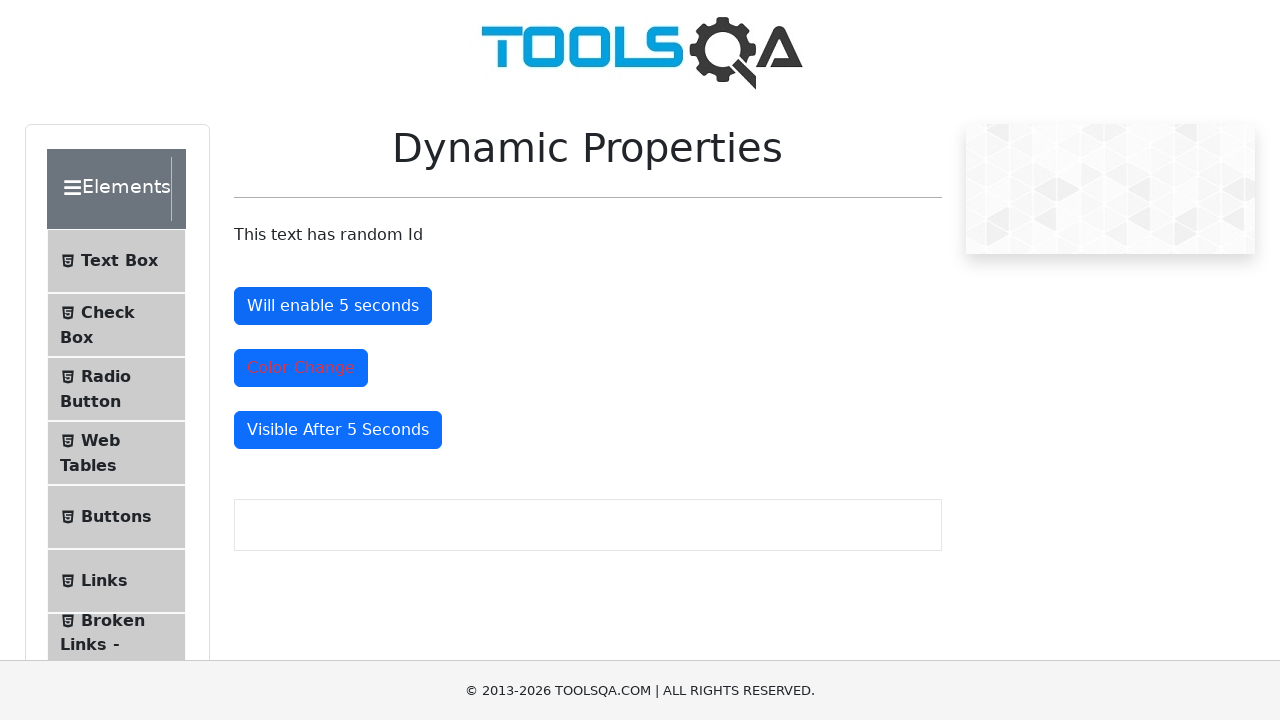

Clicked the color change button at (301, 368) on #colorChange
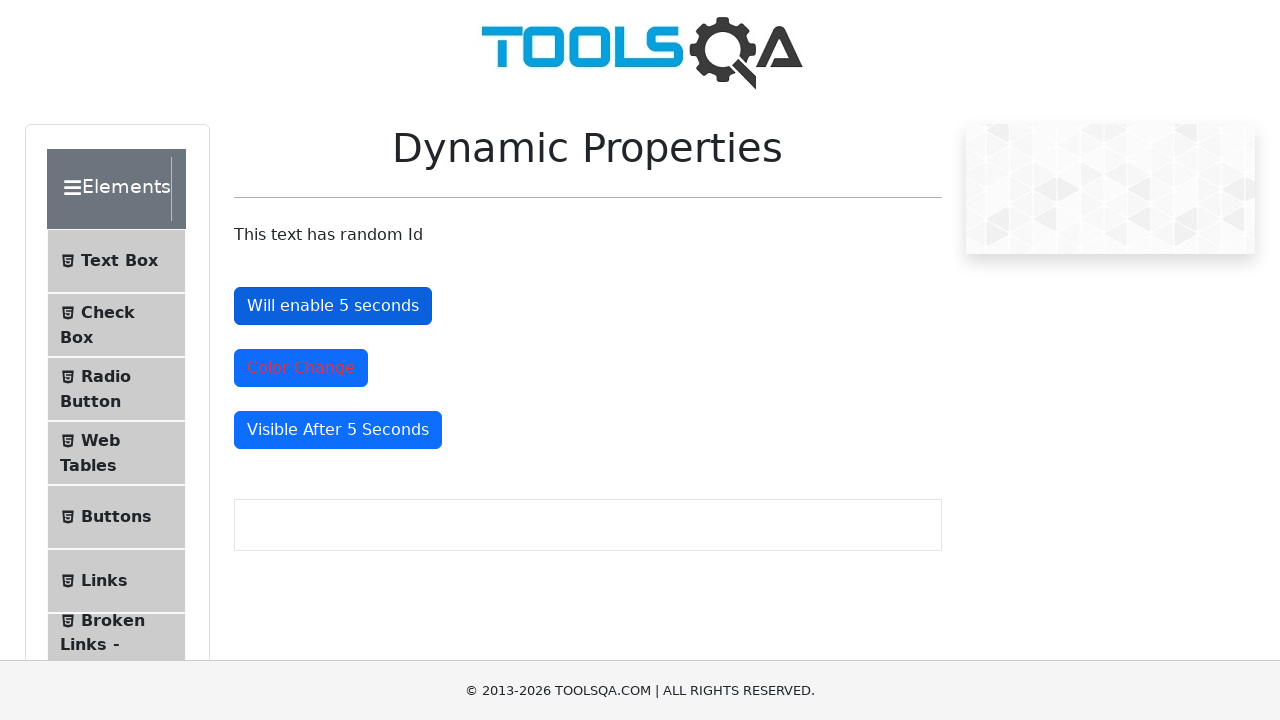

Waited for Visible After button to become visible
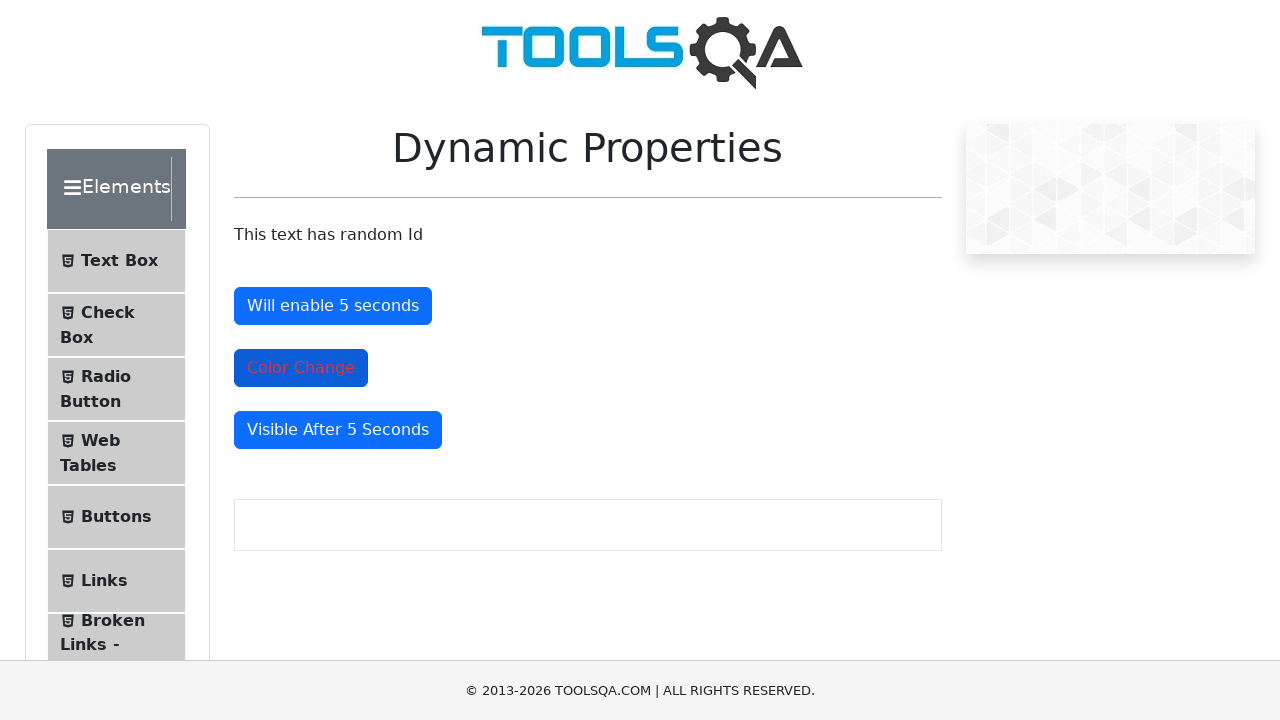

Clicked the Visible After button at (338, 430) on #visibleAfter
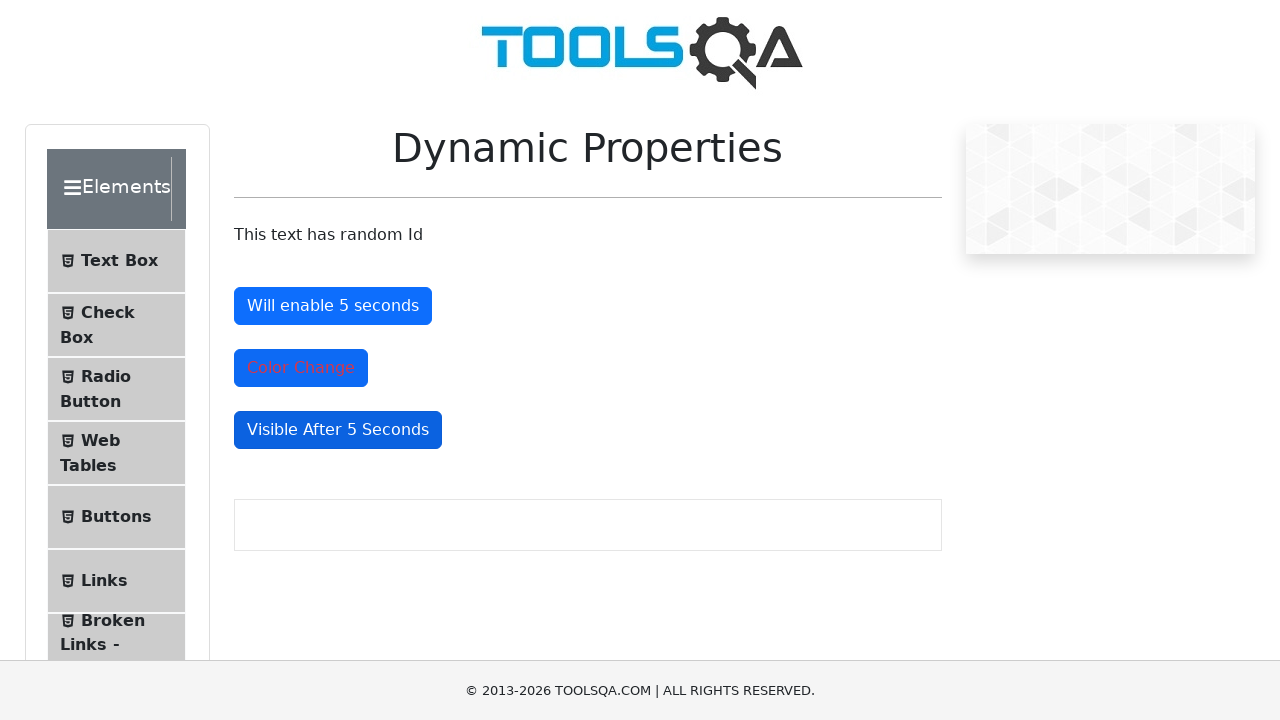

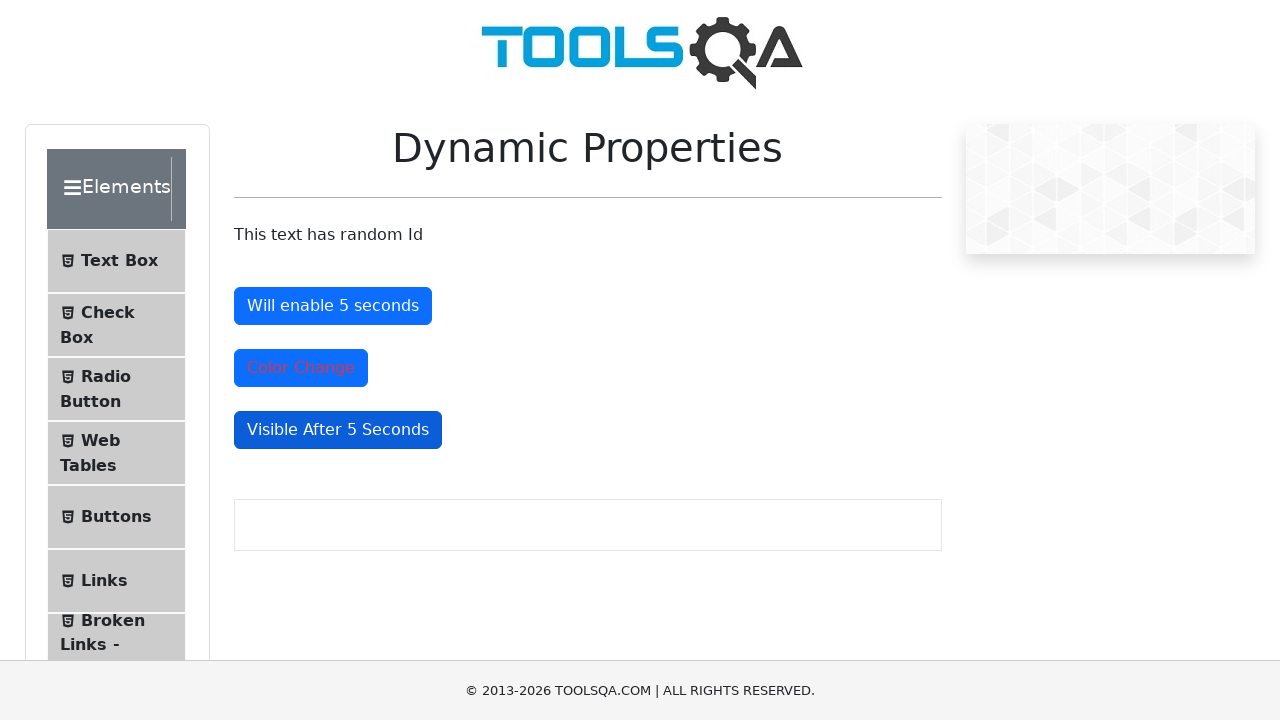